Tests that the initial feedback page loads with empty fields and verifies the submit button is present

Starting URL: https://kristinek.github.io/site/tasks/provide_feedback

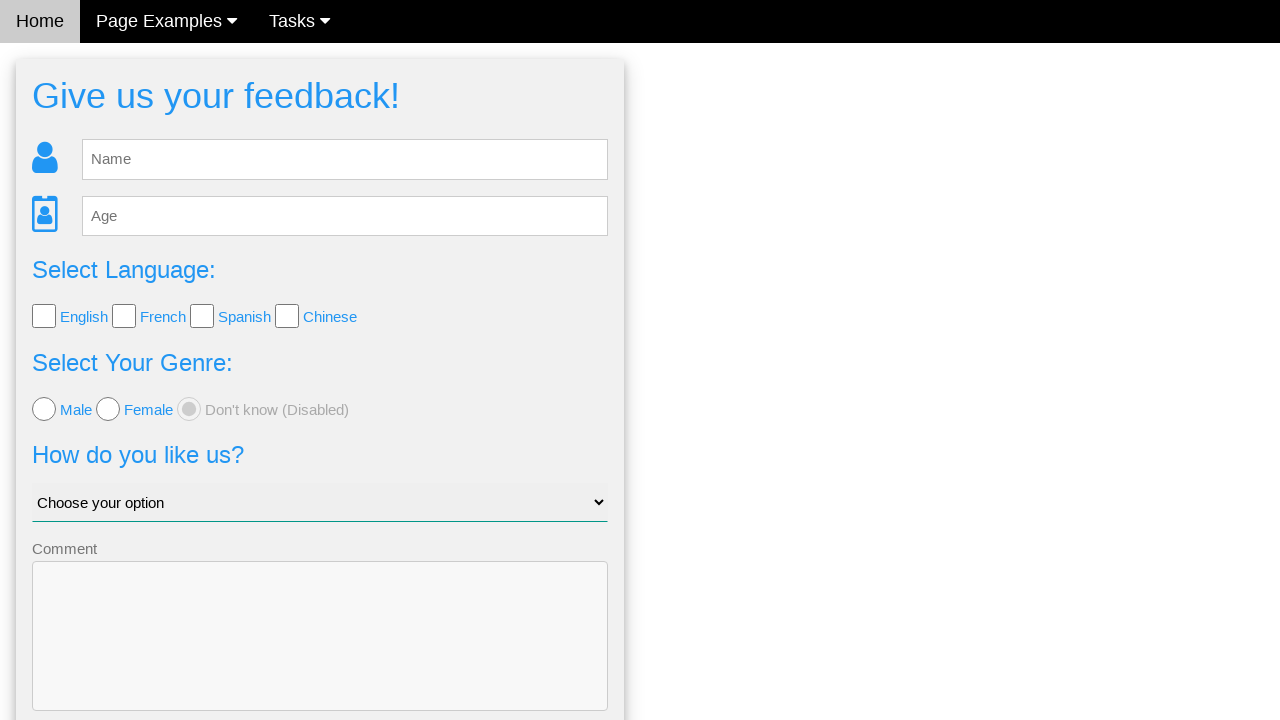

Navigated to initial feedback page
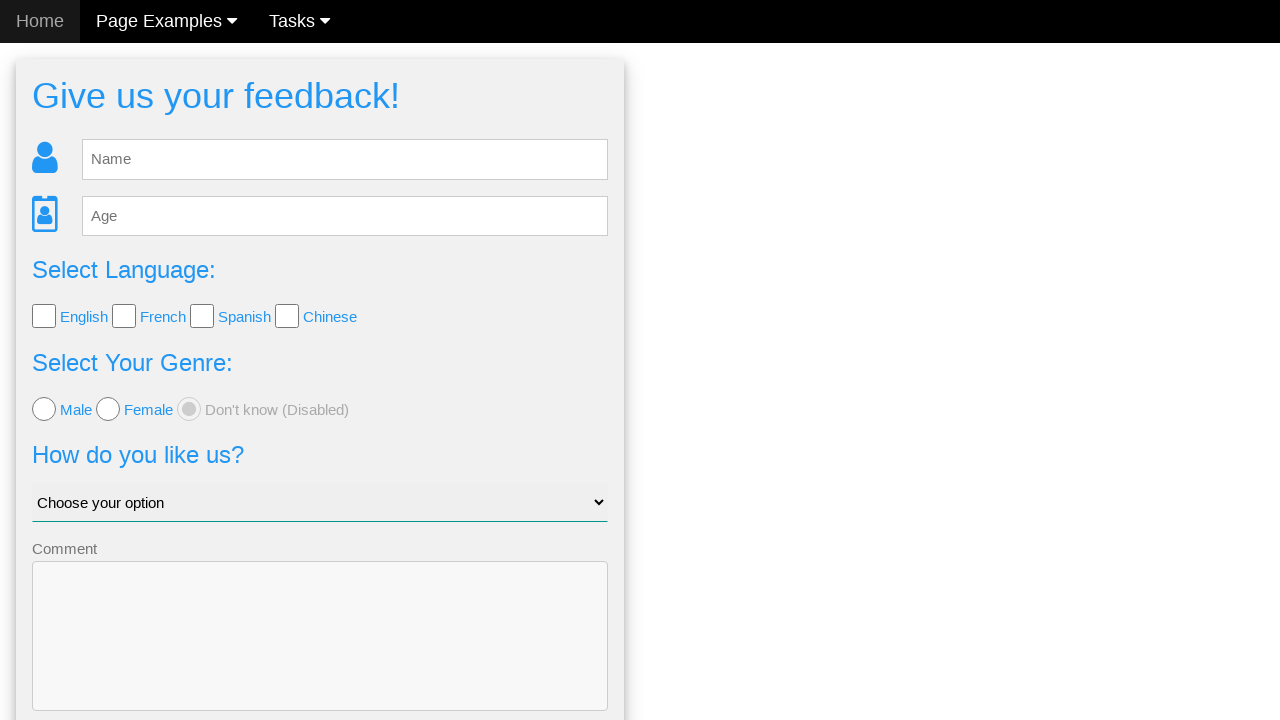

Verified name field is empty
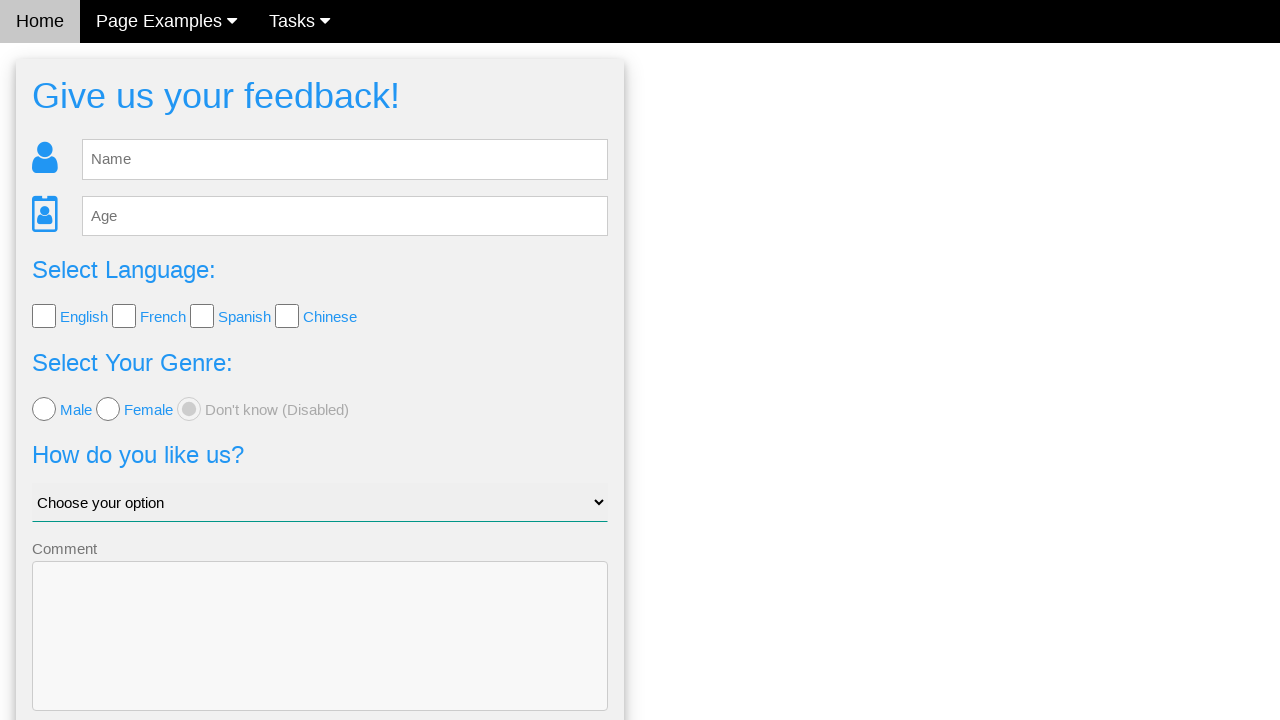

Verified age field is empty
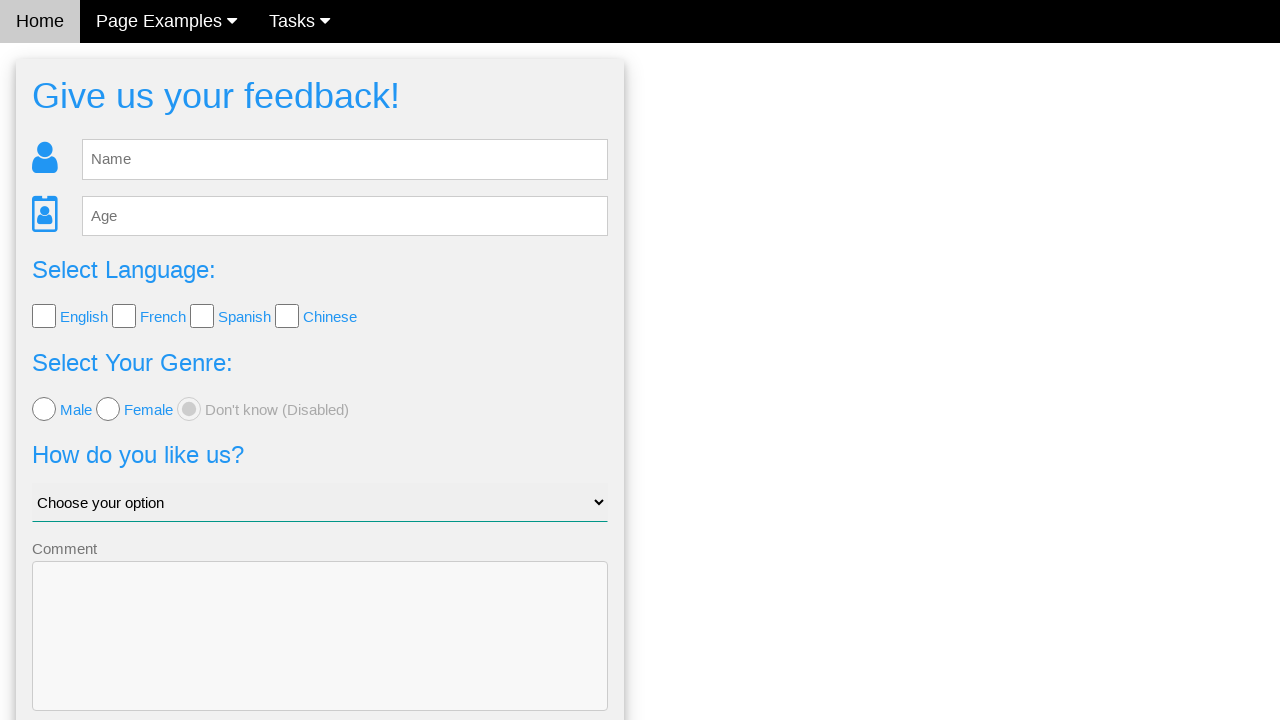

Confirmed submit button is present and visible
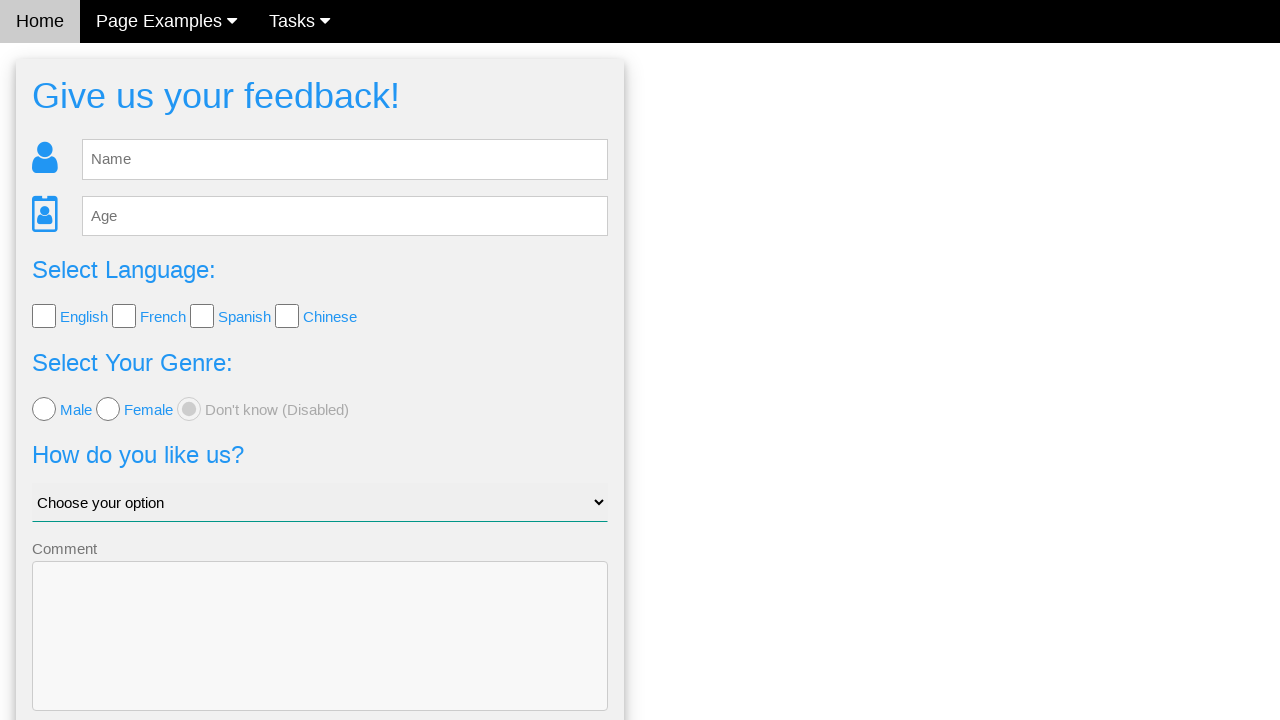

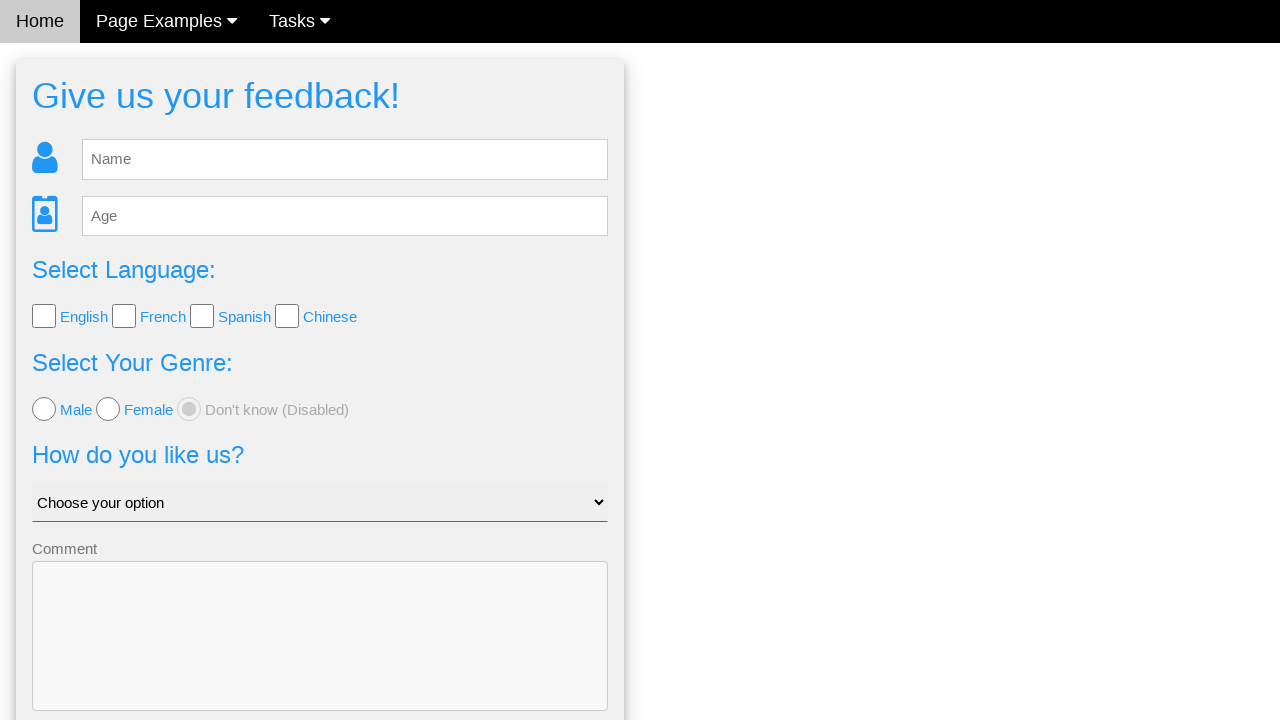